Tests the text box form by filling in name, email, current address, and permanent address fields, submitting the form, and verifying the output section displays the entered information.

Starting URL: https://demoqa.com/text-box

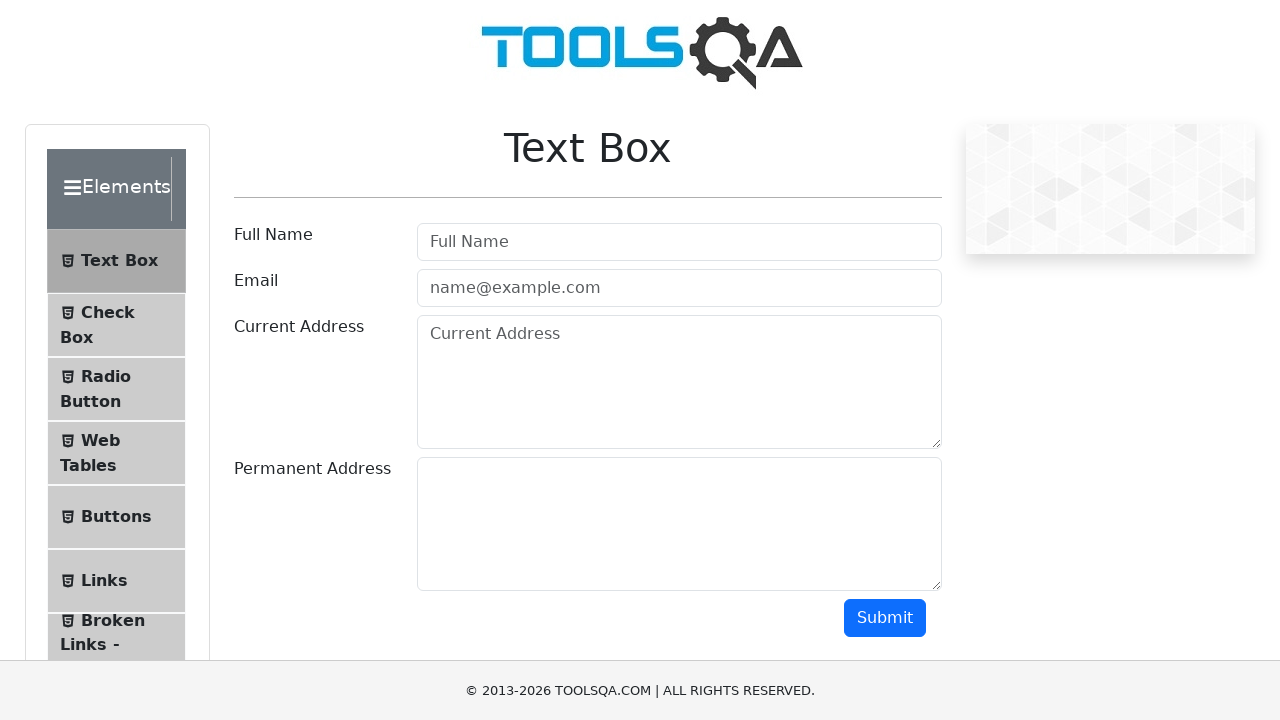

Filled in name field with 'Example Tester' on #userName
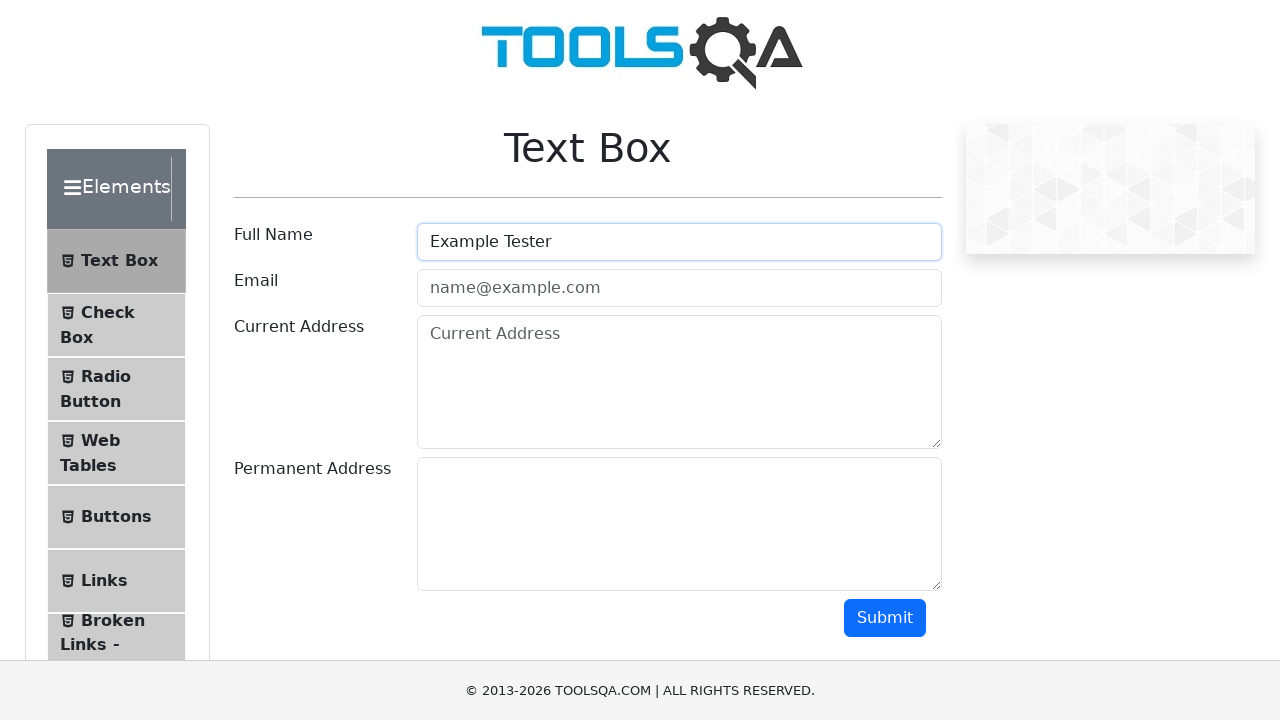

Filled in email field with 'example.tester@example.com' on #userEmail
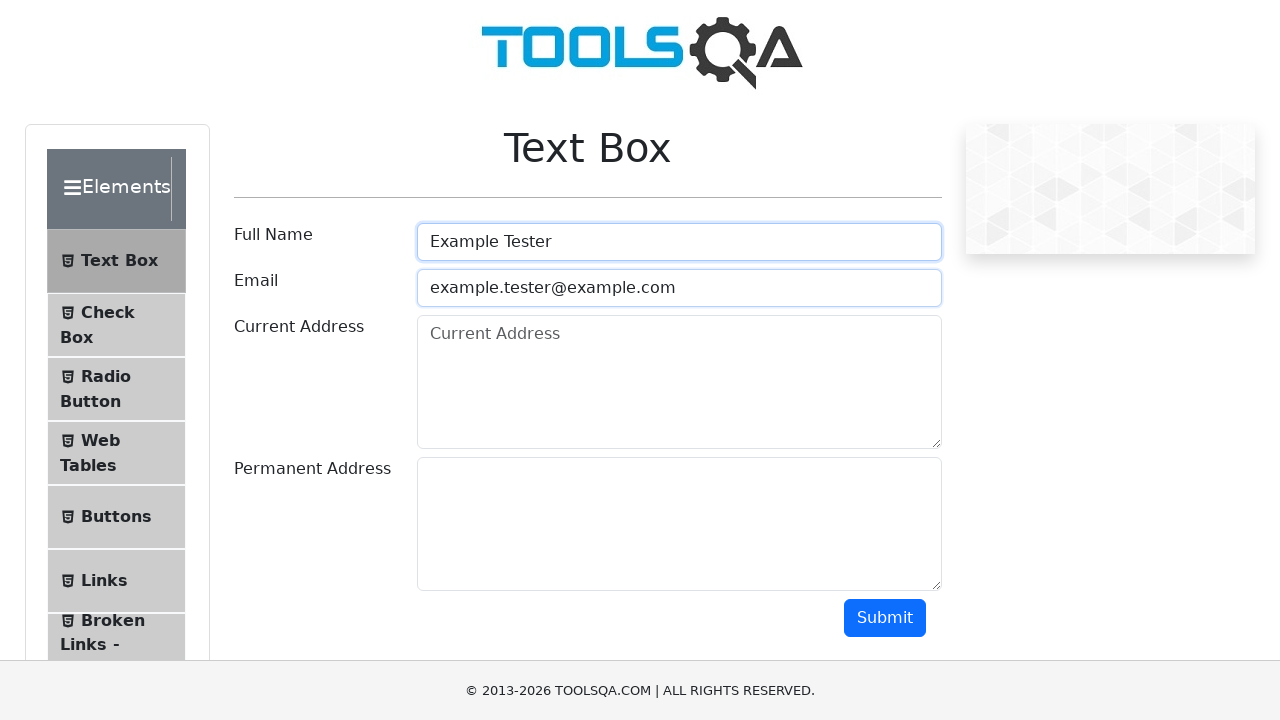

Filled in current address field with '123 Test Lane, Dallas, TX' on #currentAddress
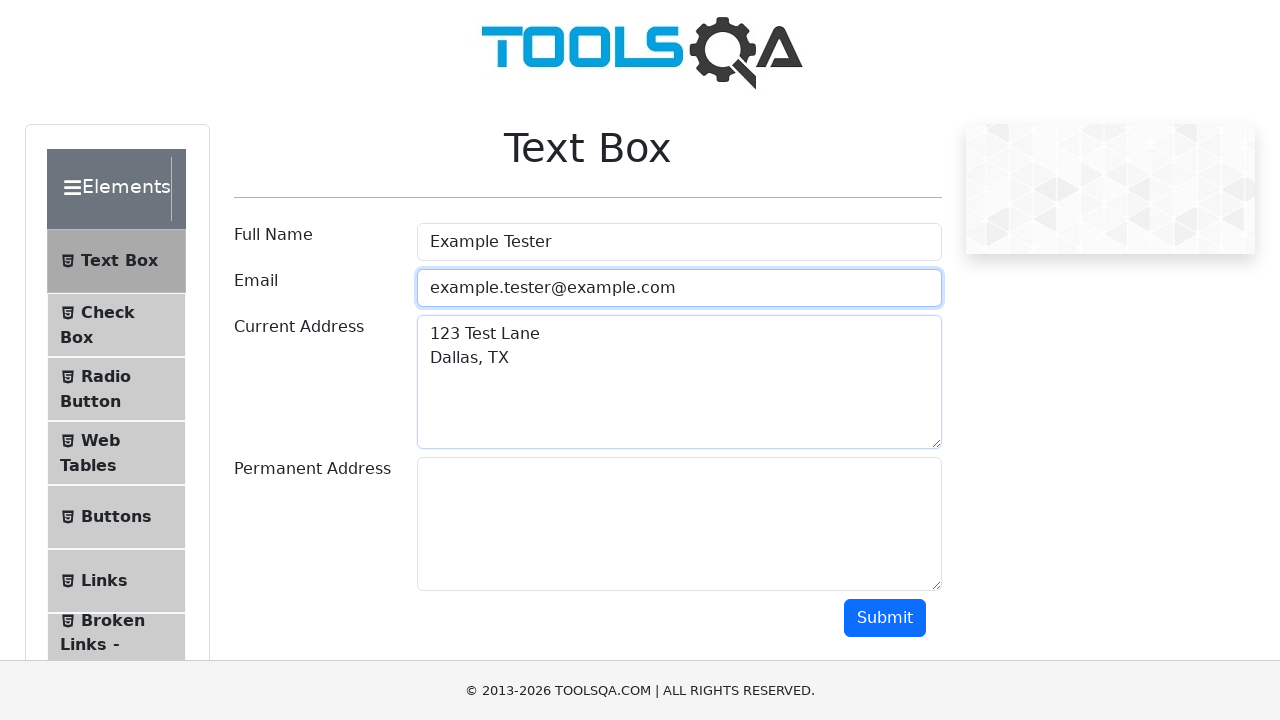

Filled in permanent address field with '456 Sample Ave, Austin, TX' on #permanentAddress
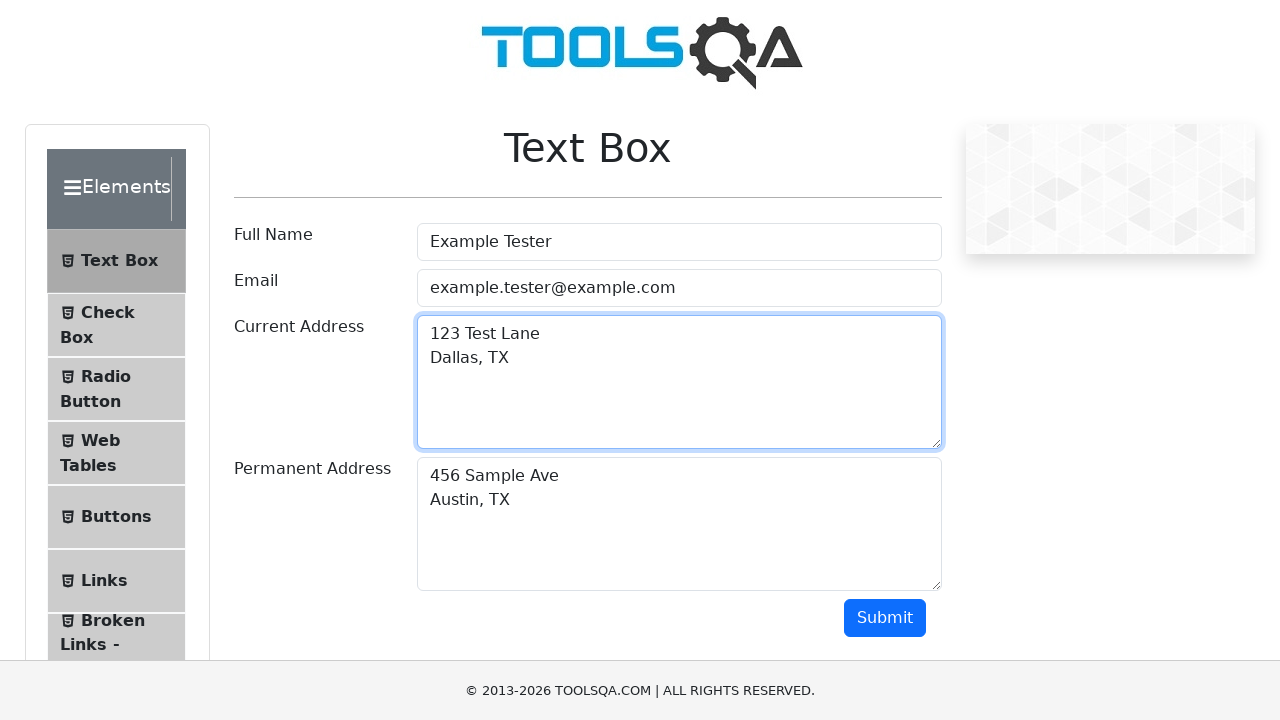

Clicked submit button to submit the form at (885, 618) on #submit
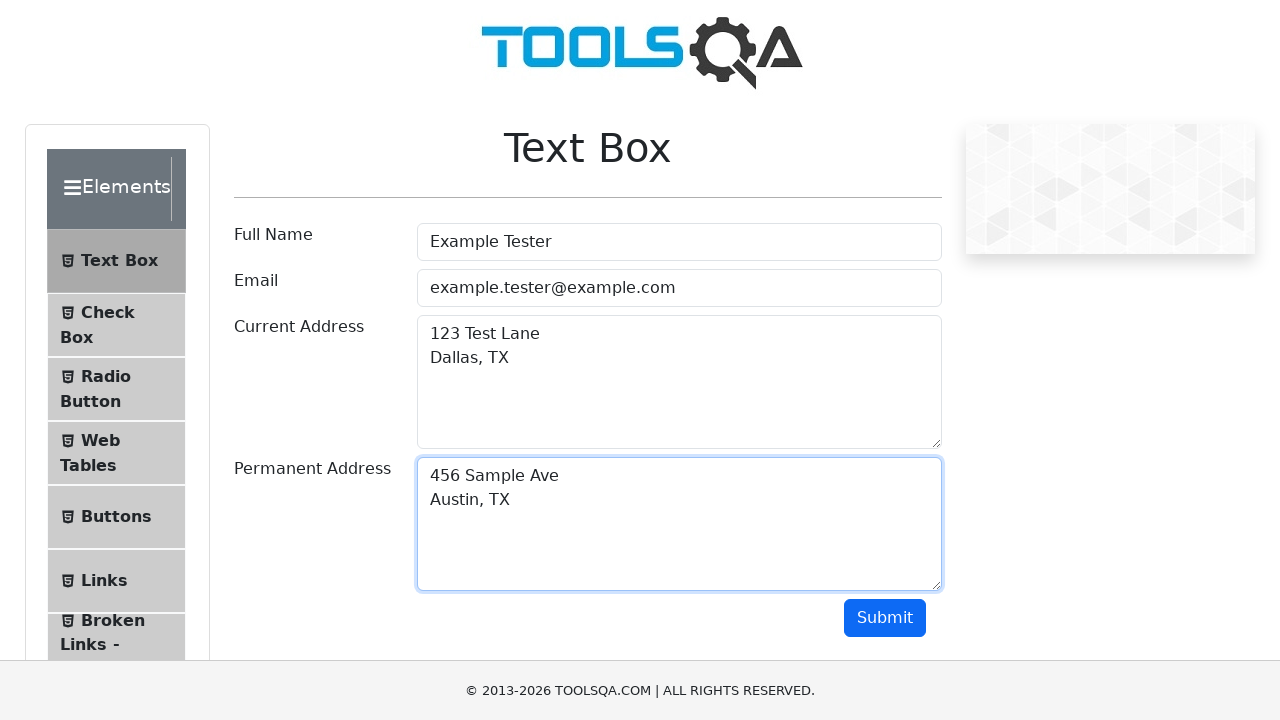

Output section became visible with submitted form data
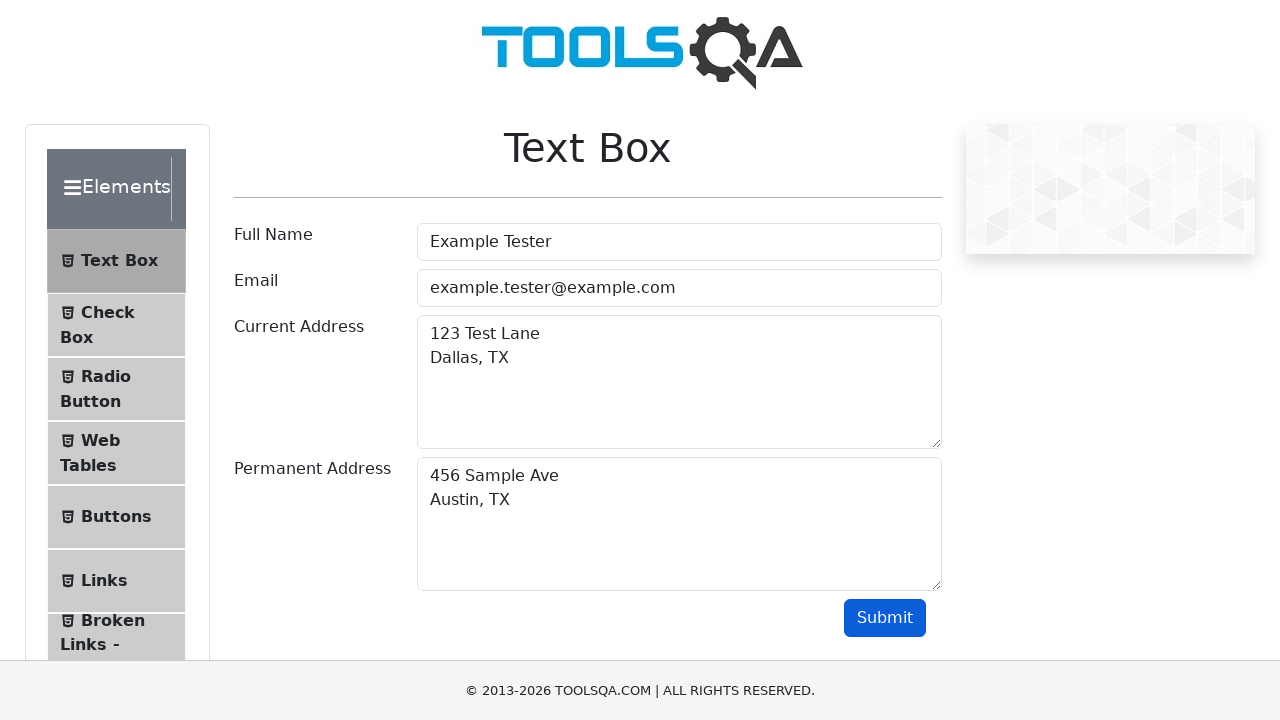

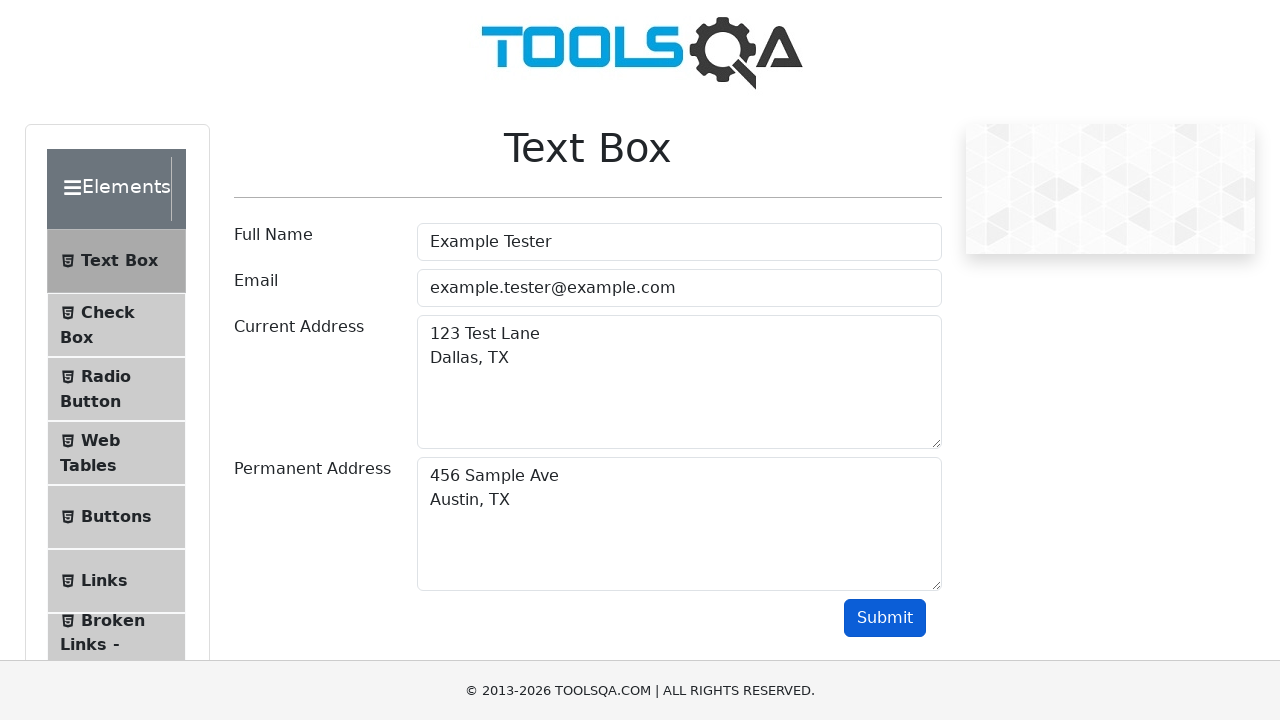